Opens the AJIO e-commerce website homepage and verifies it loads successfully

Starting URL: https://www.ajio.com/

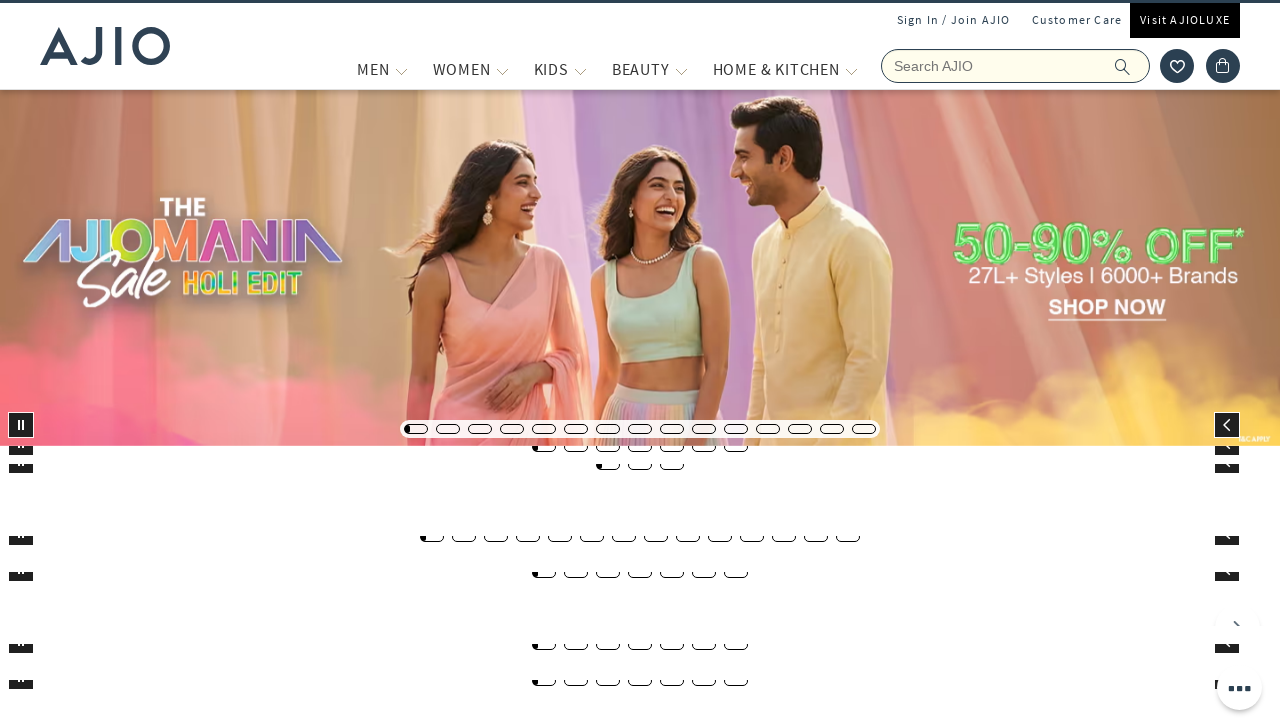

Waited for AJIO homepage to reach domcontentloaded state
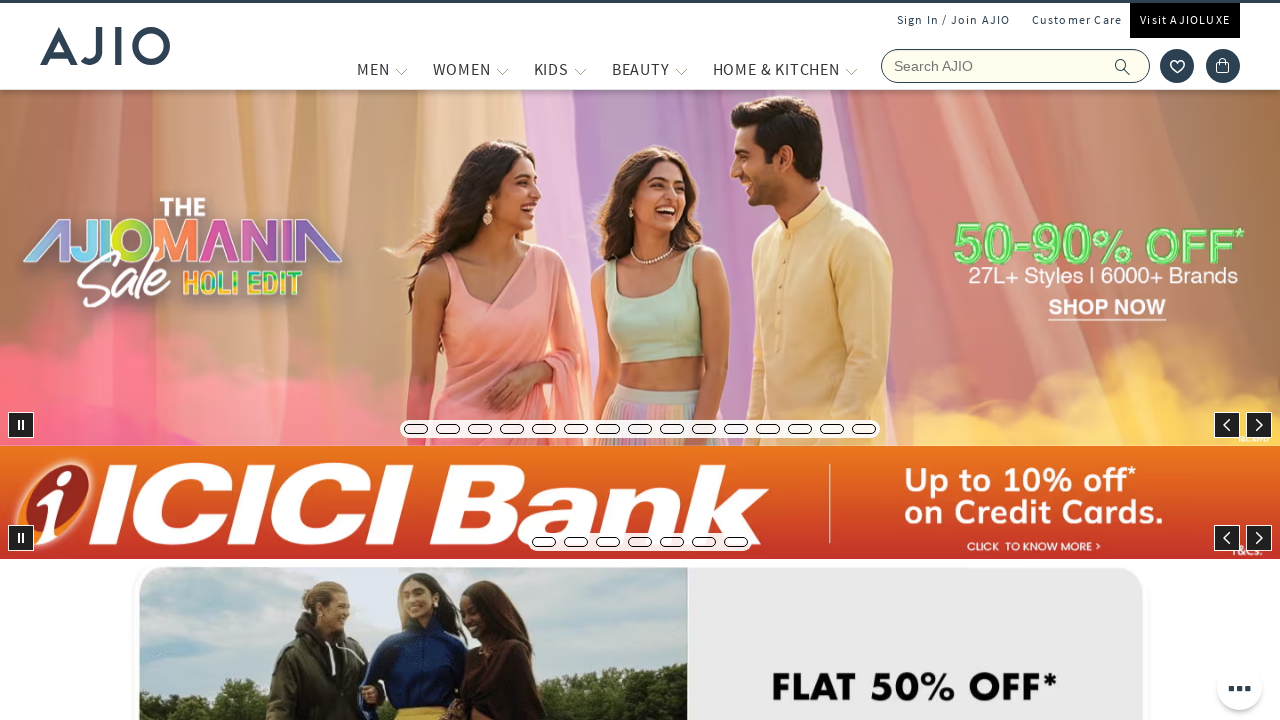

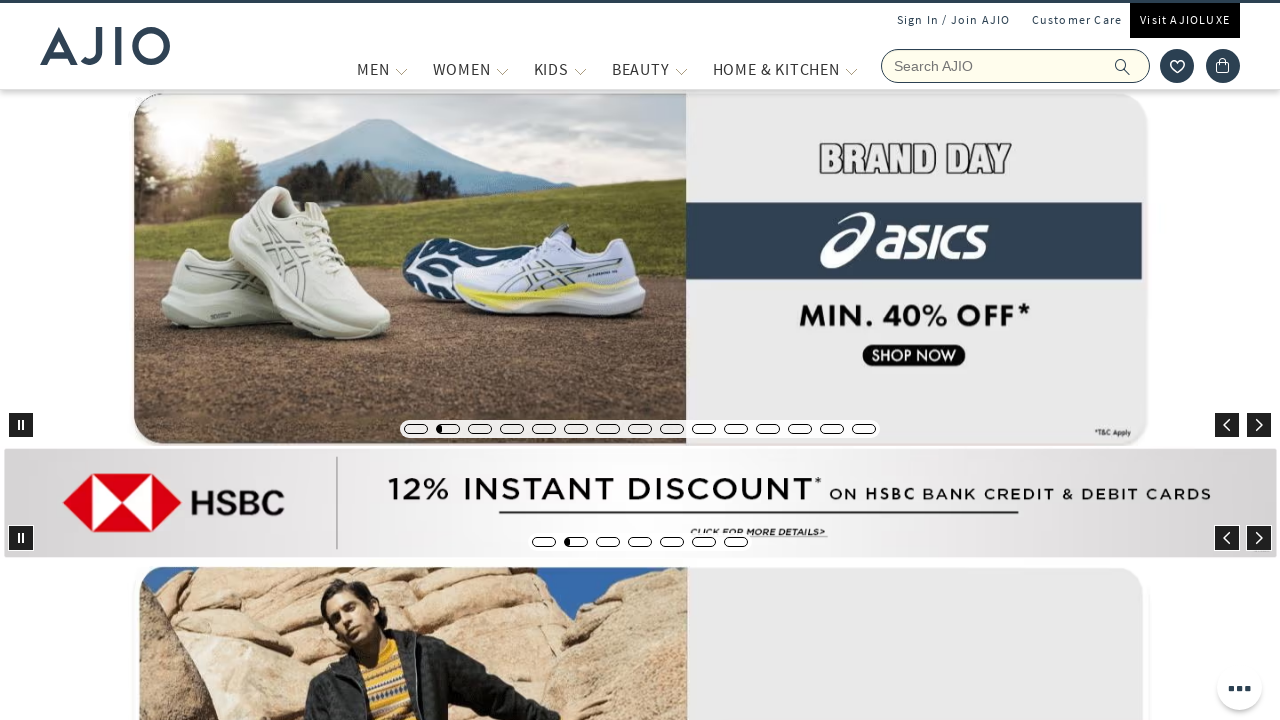